Tests dismissing a JavaScript confirm dialog by clicking the second alert button and verifying the cancel message

Starting URL: https://the-internet.herokuapp.com/javascript_alerts

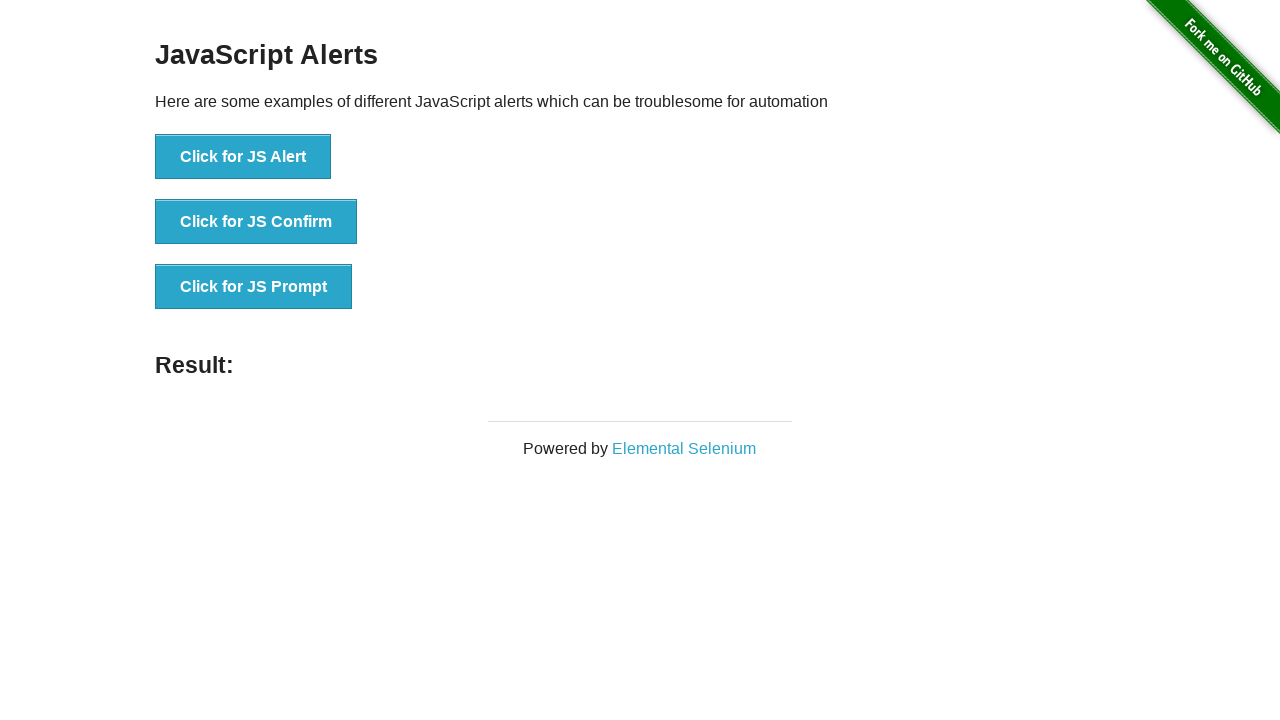

Clicked the second button to trigger the confirm dialog at (256, 222) on xpath=(//button)[2]
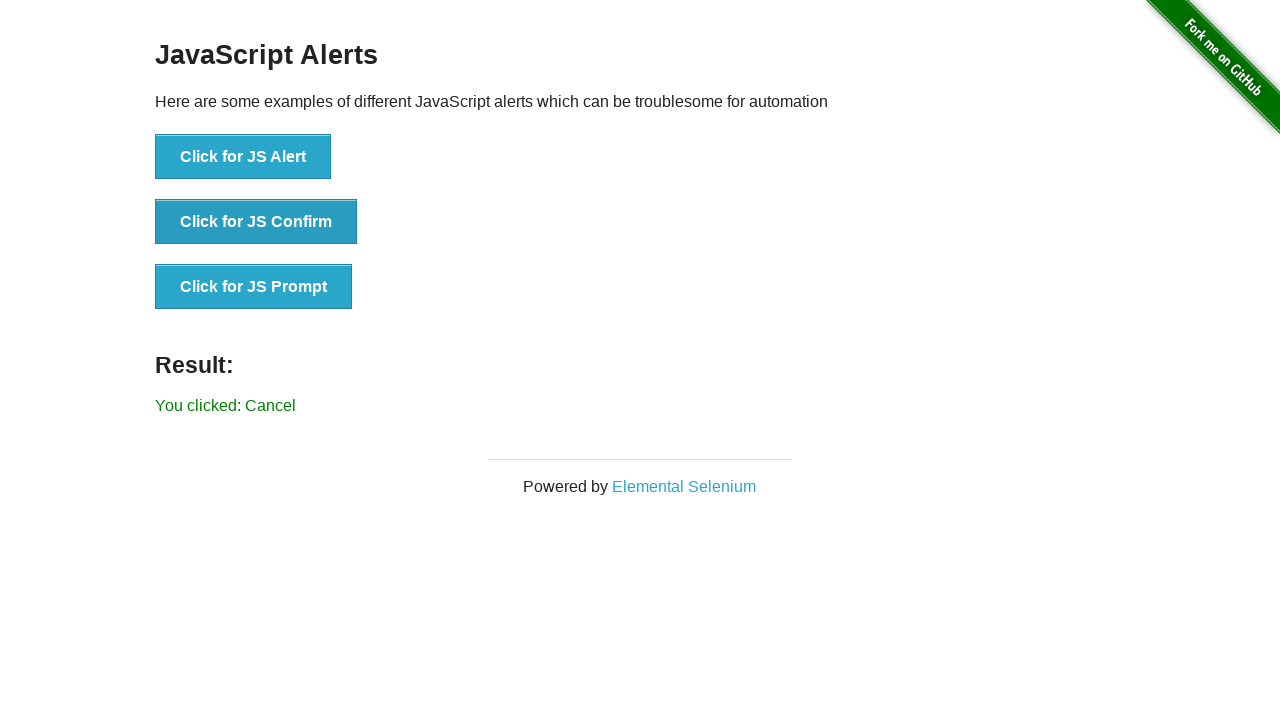

Set up dialog handler to dismiss the confirm dialog
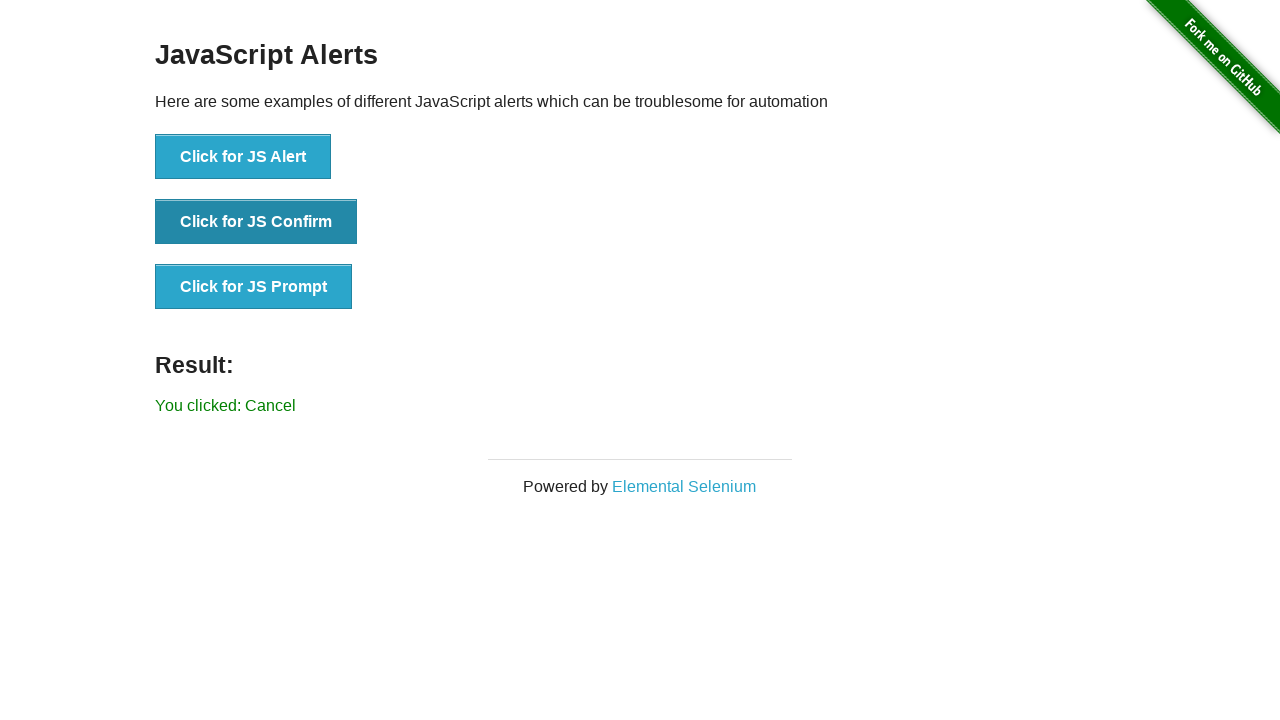

Verified result message appeared after dismissing the dialog
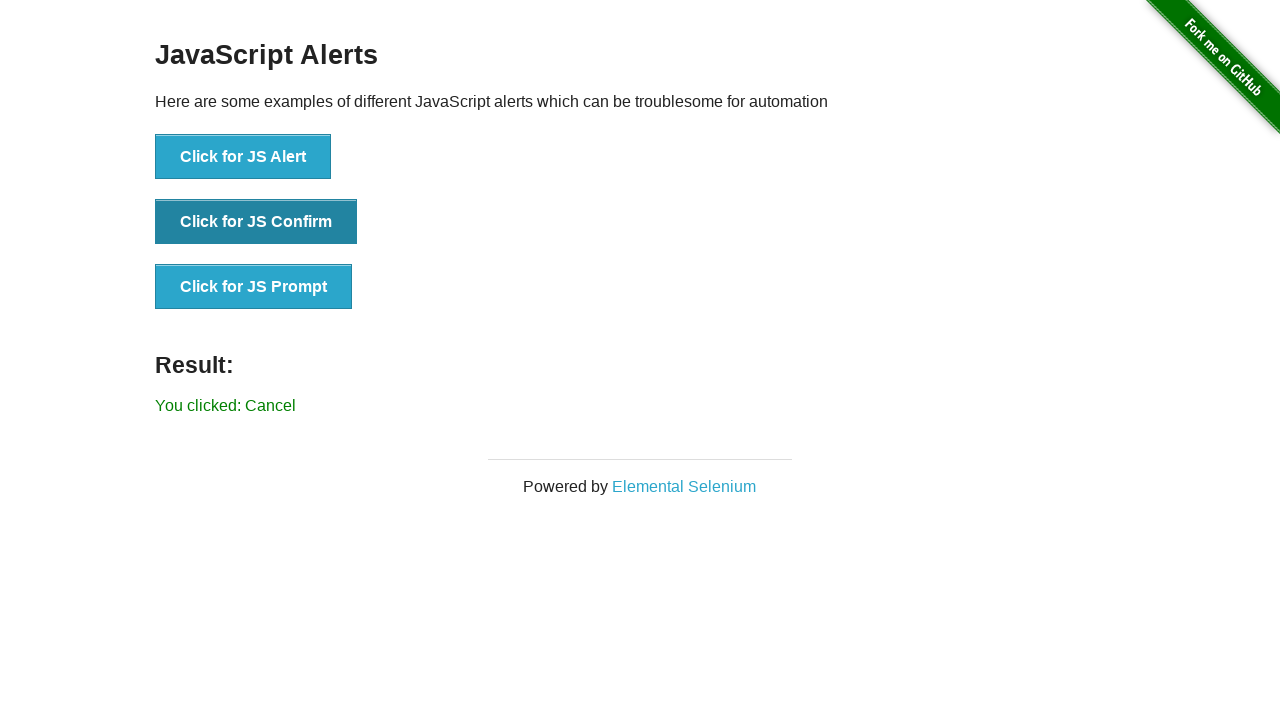

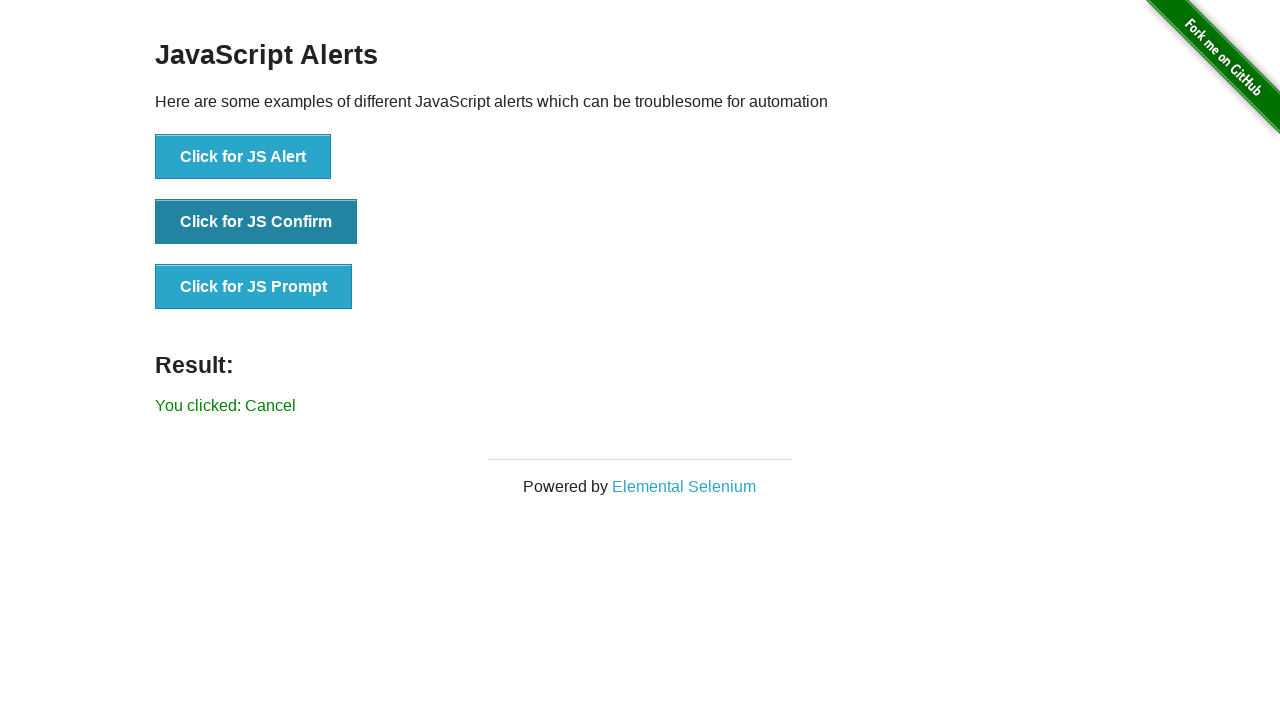